Tests dropdown selection functionality by selecting items using three different methods: by index, by value, and by visible text on a practice form.

Starting URL: http://practice.cydeo.com/dropdown

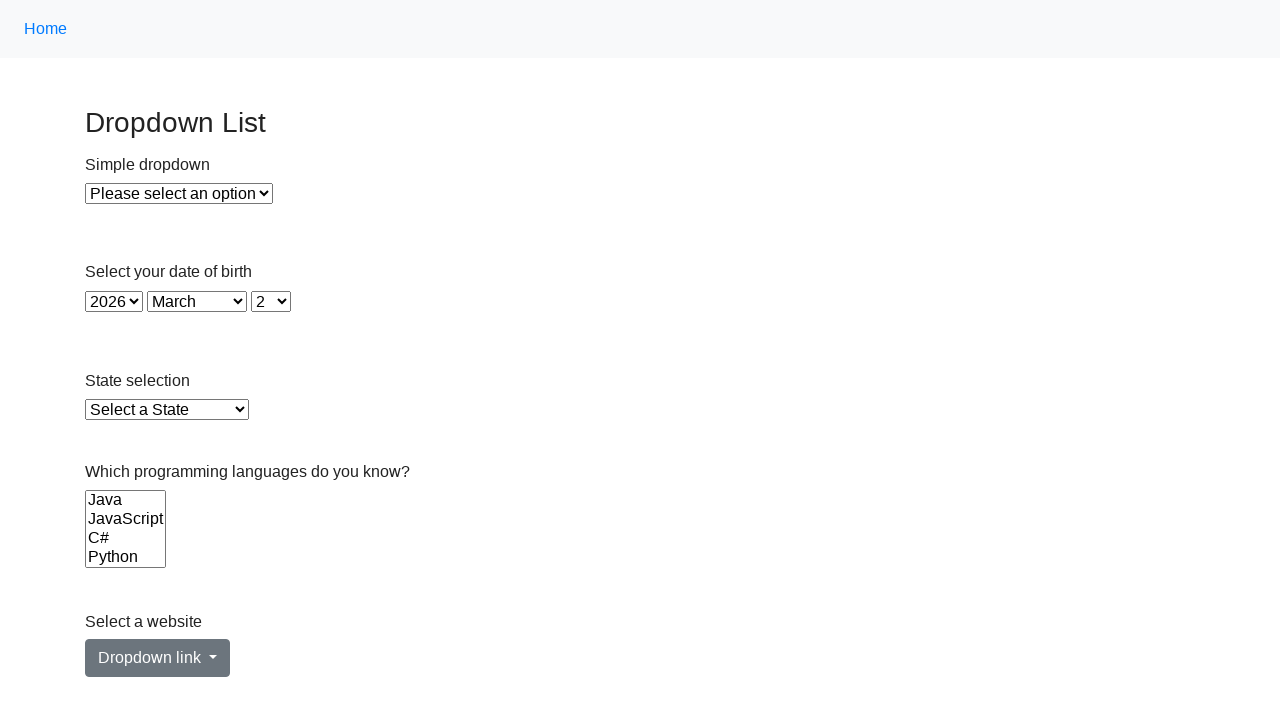

Selected year dropdown by index 2 (3rd item) on #year
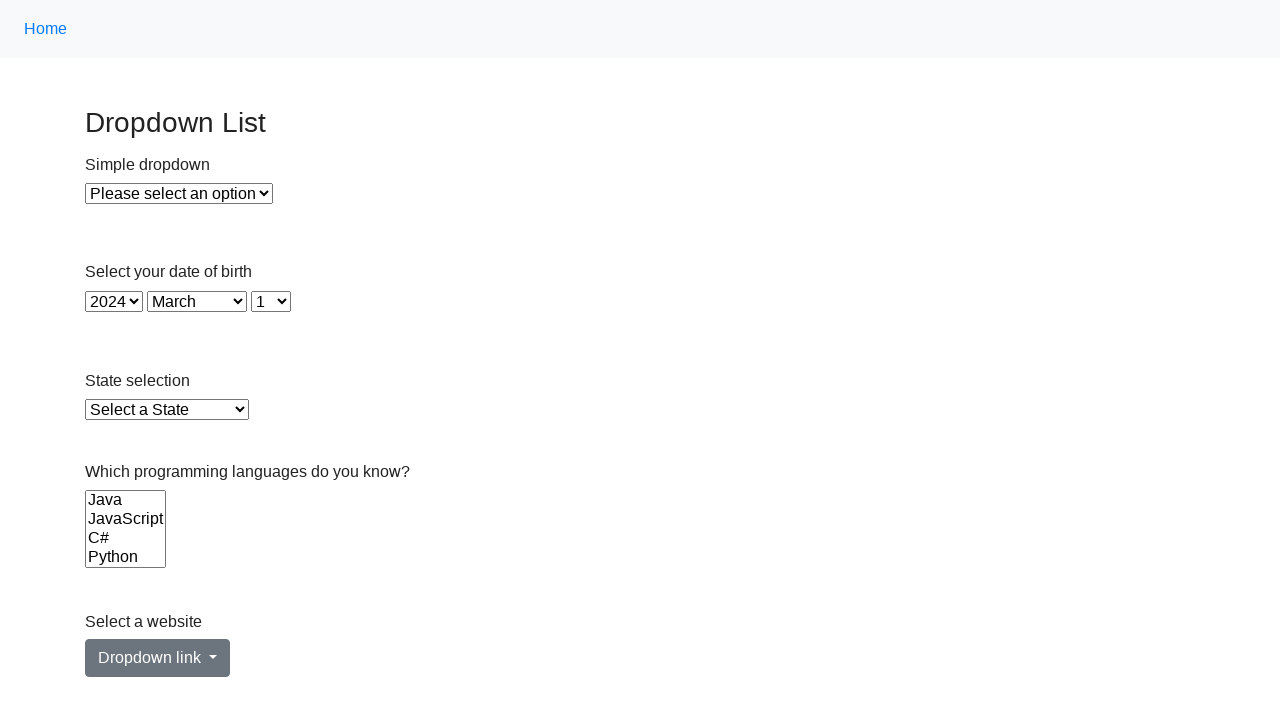

Selected year dropdown by value '2019' on #year
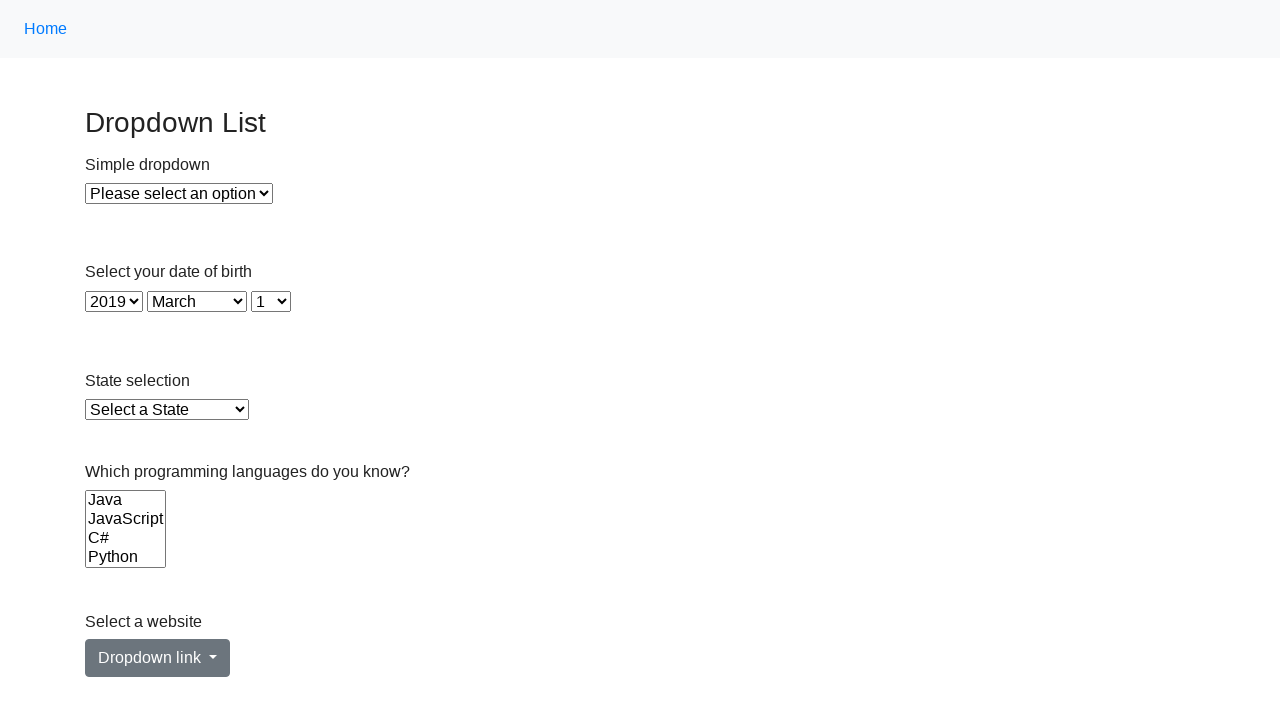

Selected year dropdown by visible text '1990' on #year
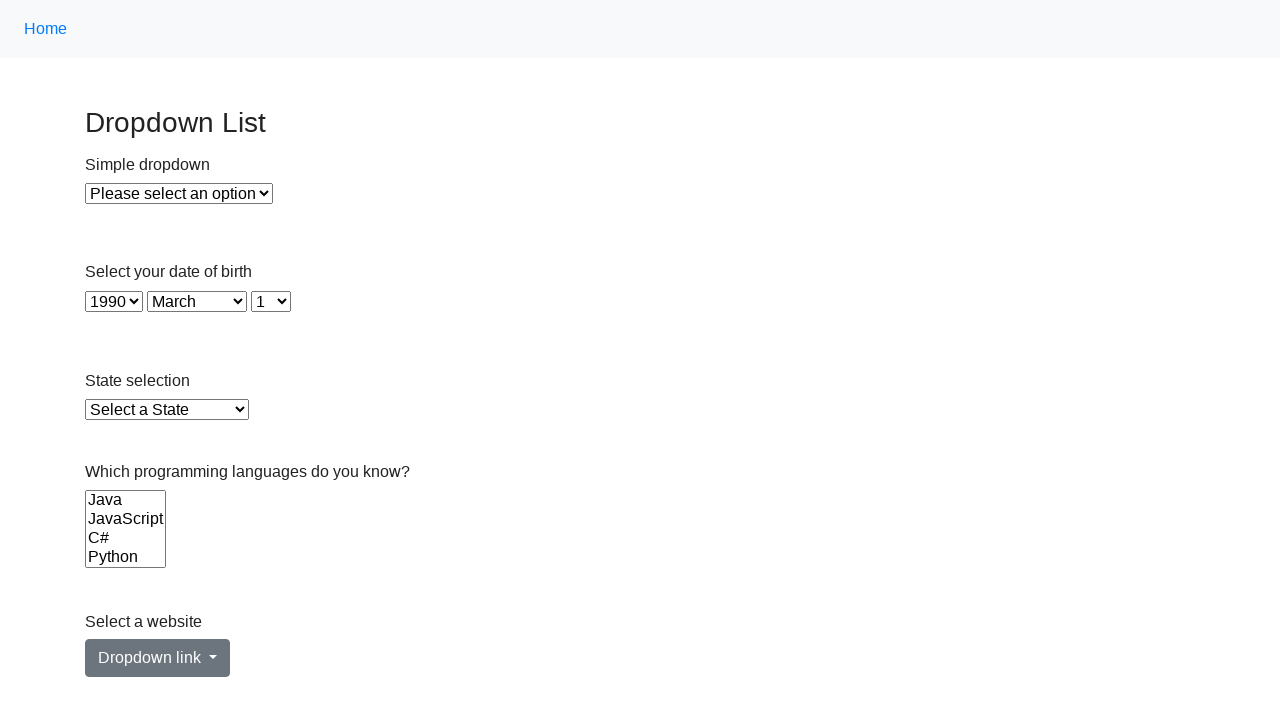

Selected year dropdown by visible text '1990' again on #year
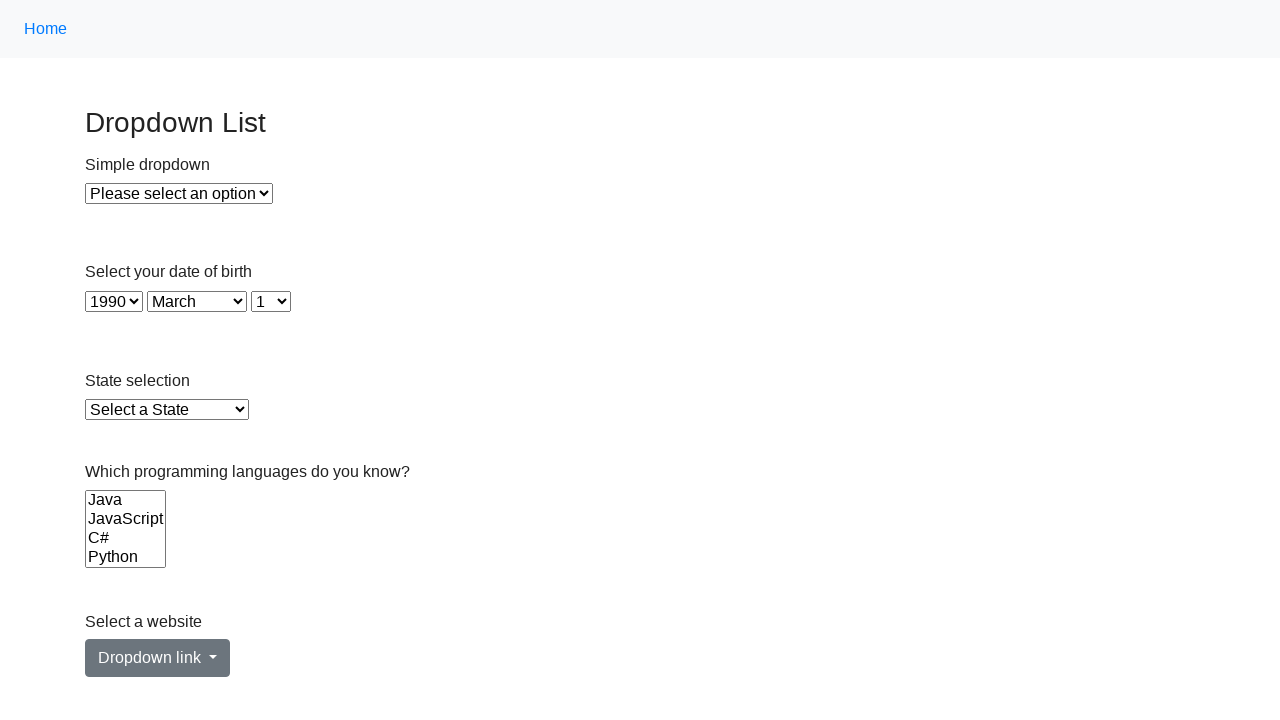

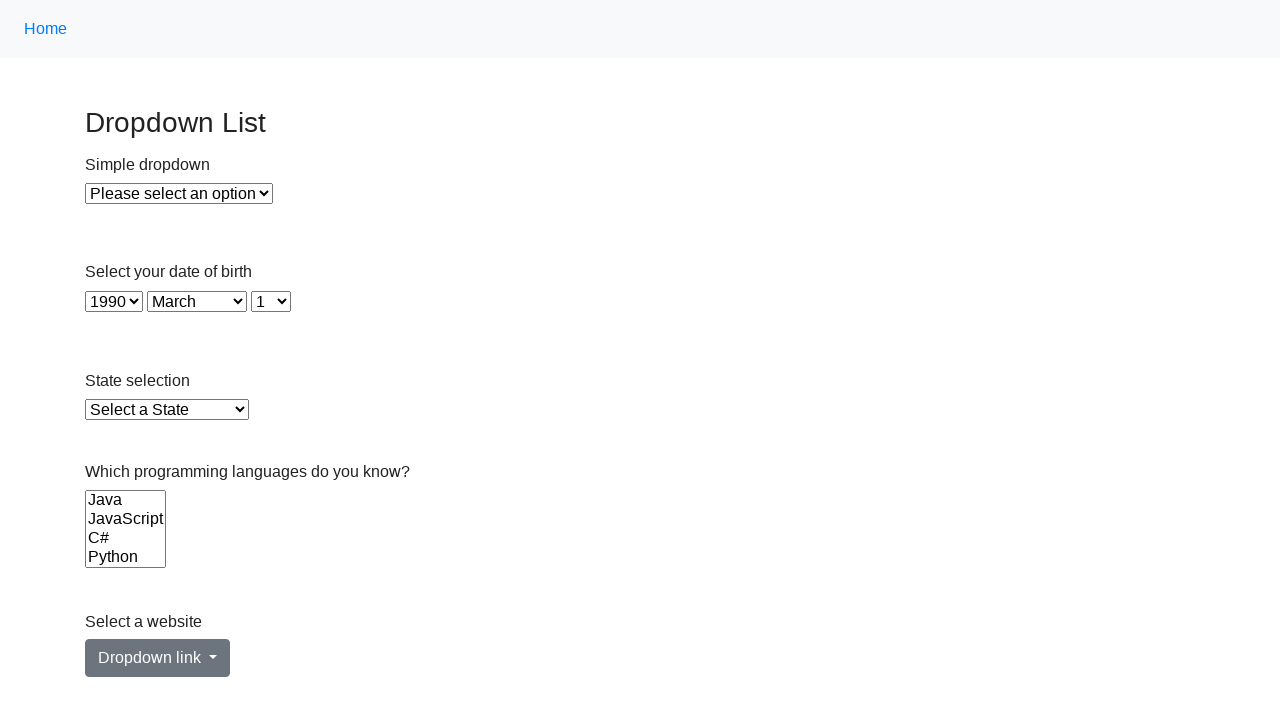